Tests percentage calculator with a very large negative percentage value

Starting URL: http://www.calculator.net/

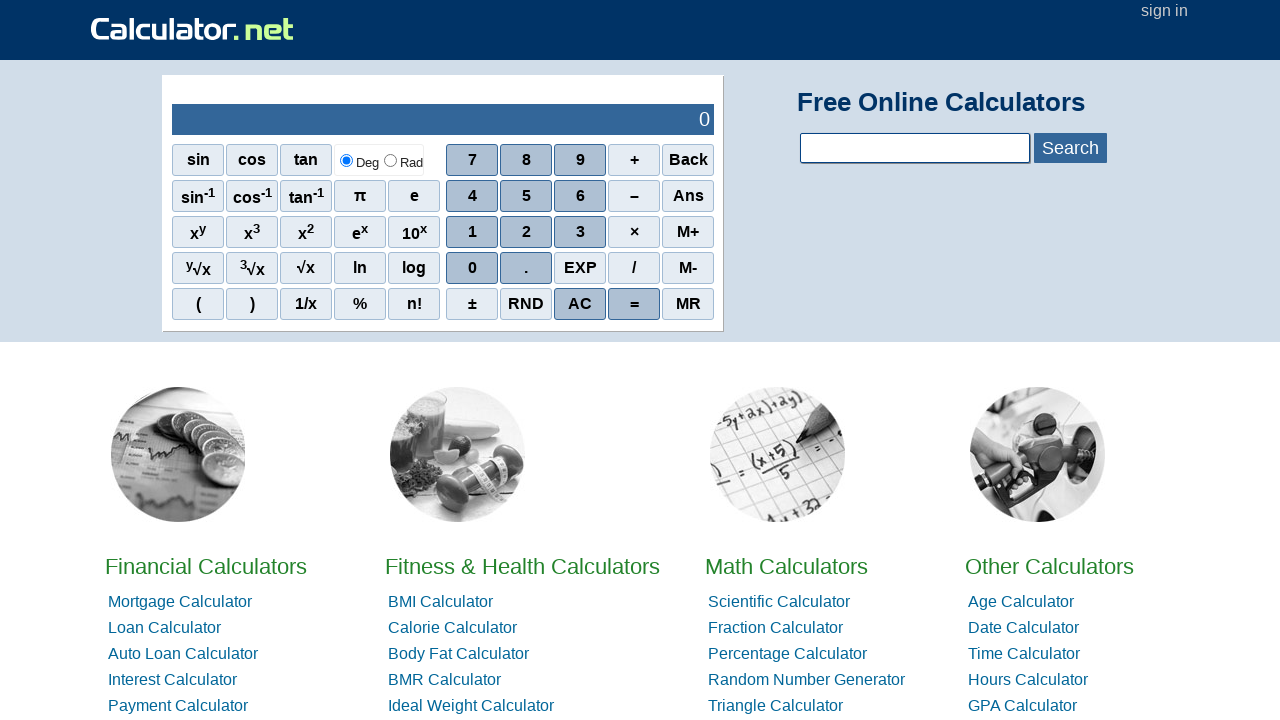

Clicked on Math Calculators link at (786, 566) on xpath=//*[@id='homelistwrap']/div[3]/div[2]/a
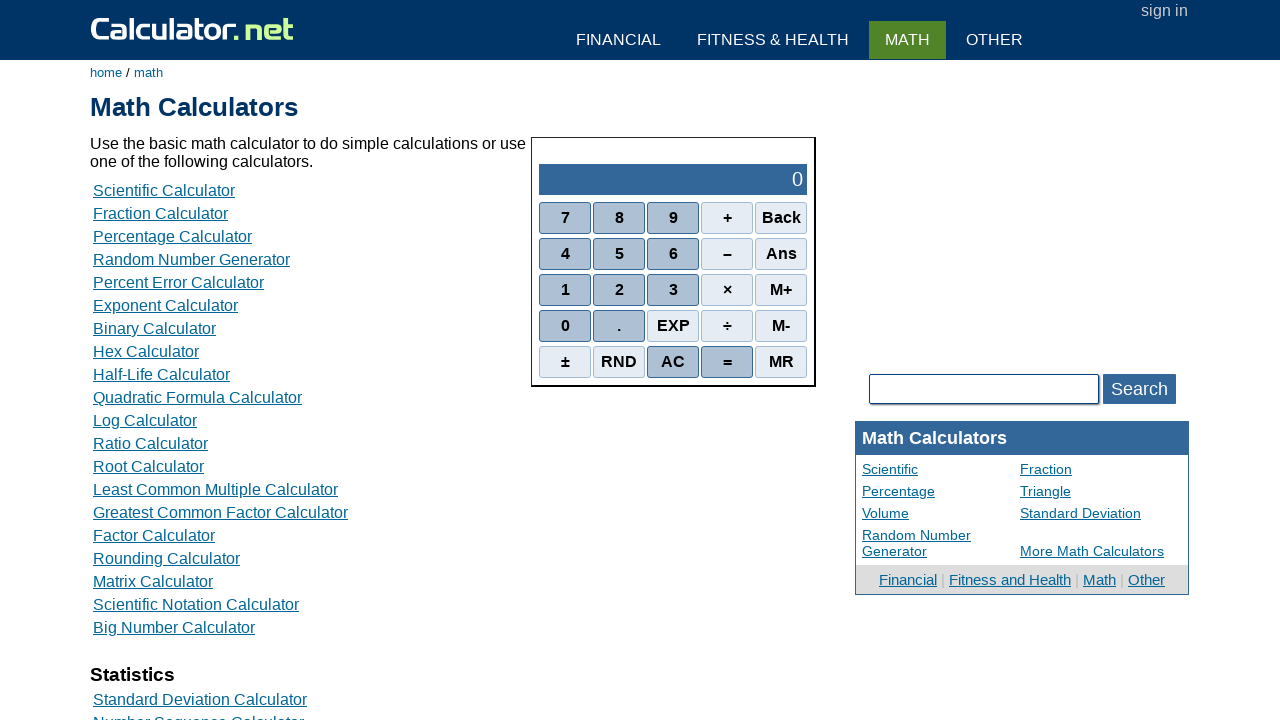

Clicked on Percent Calculator link at (172, 236) on xpath=//*[@id='content']/table[2]/tbody/tr/td/div[3]/a
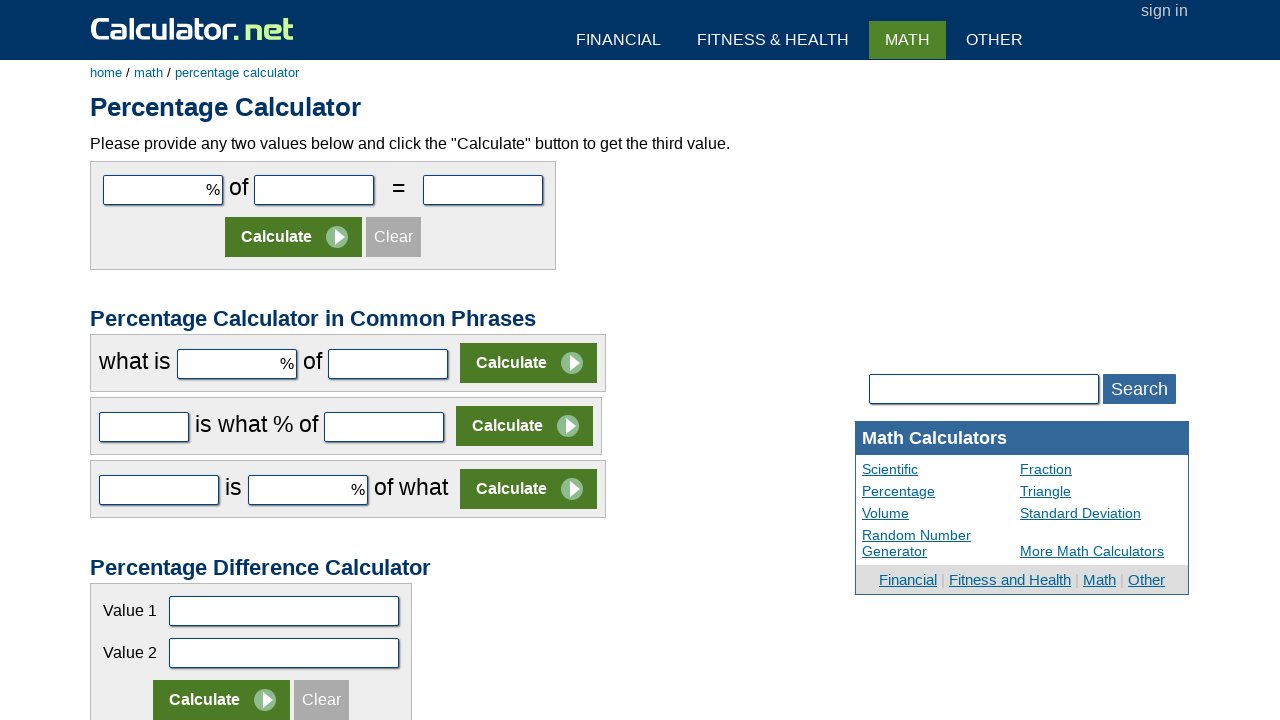

Filled percentage field with very large negative value -100000000000000 on #cpar1
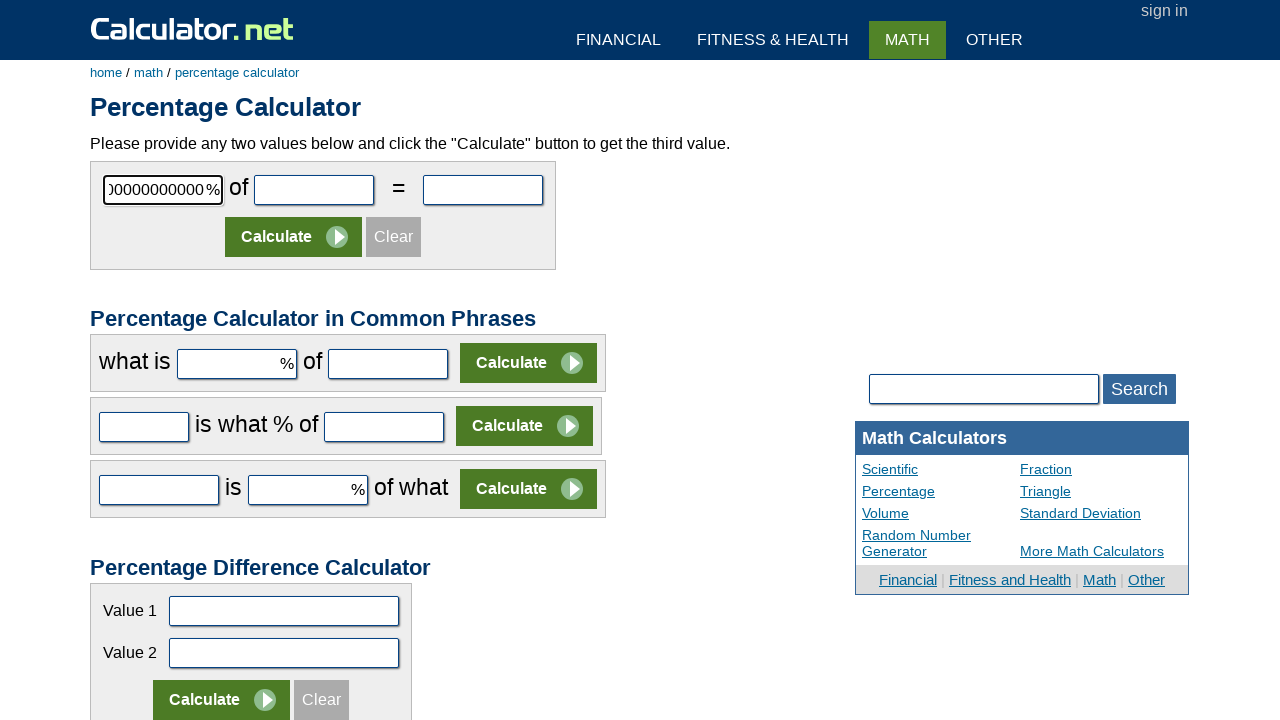

Filled value field with 50 on #cpar2
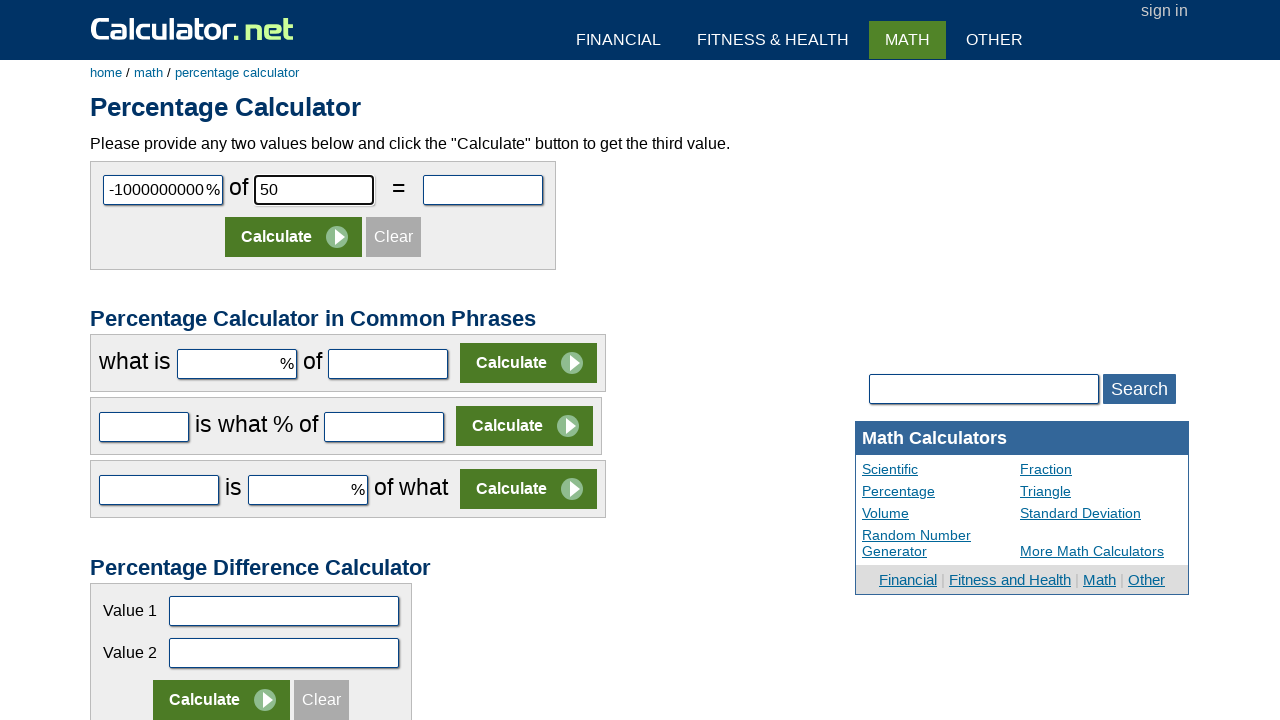

Clicked calculate button at (294, 237) on xpath=//*[@id='content']/form[1]/table/tbody/tr[2]/td/input[2]
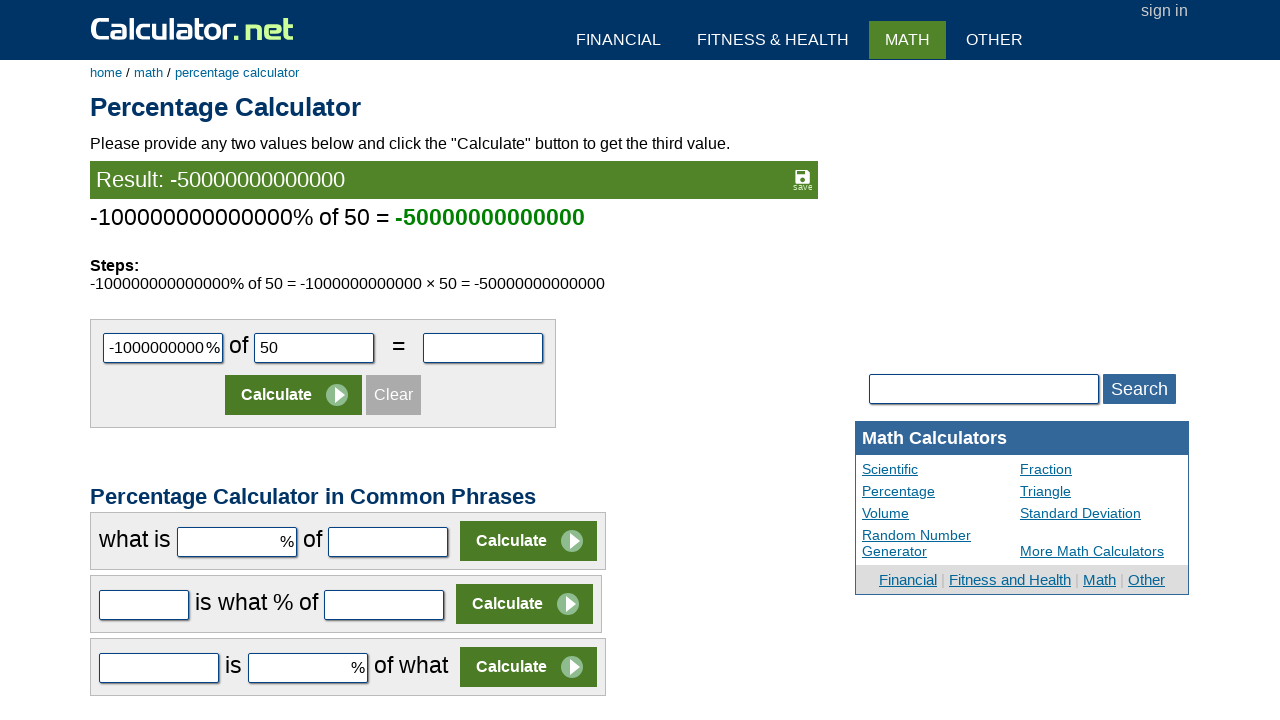

Percentage calculation result appeared
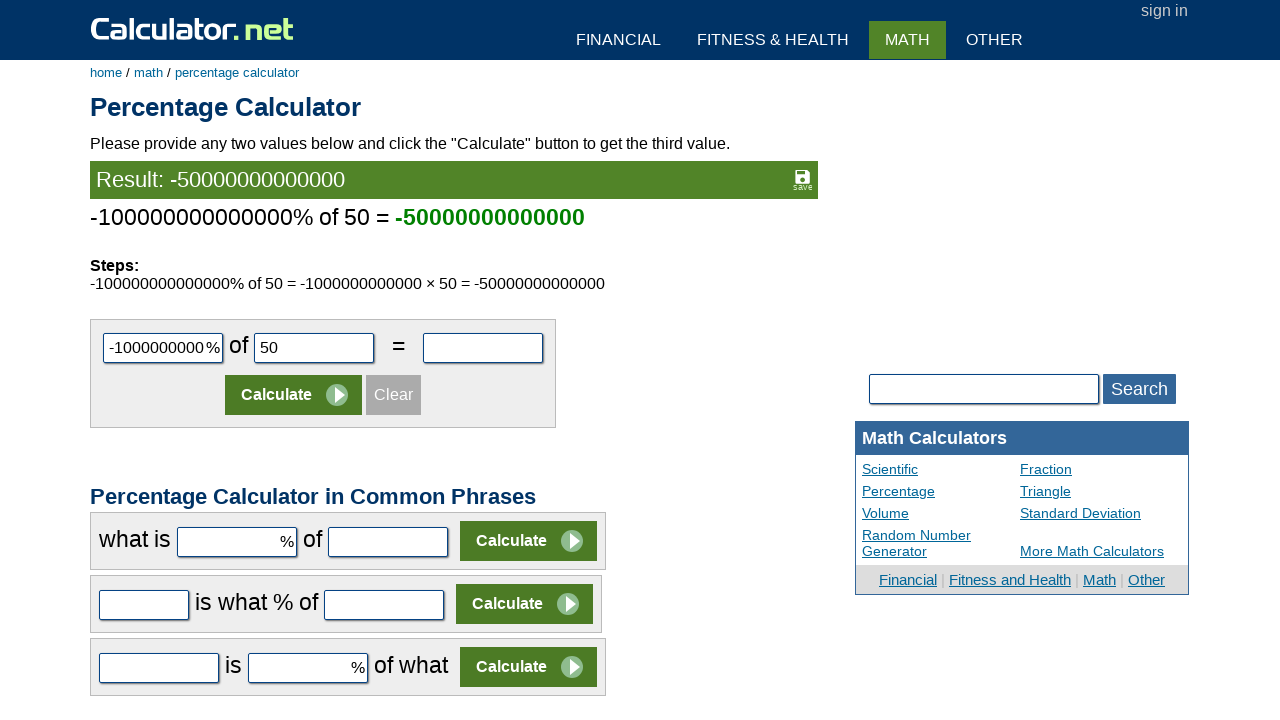

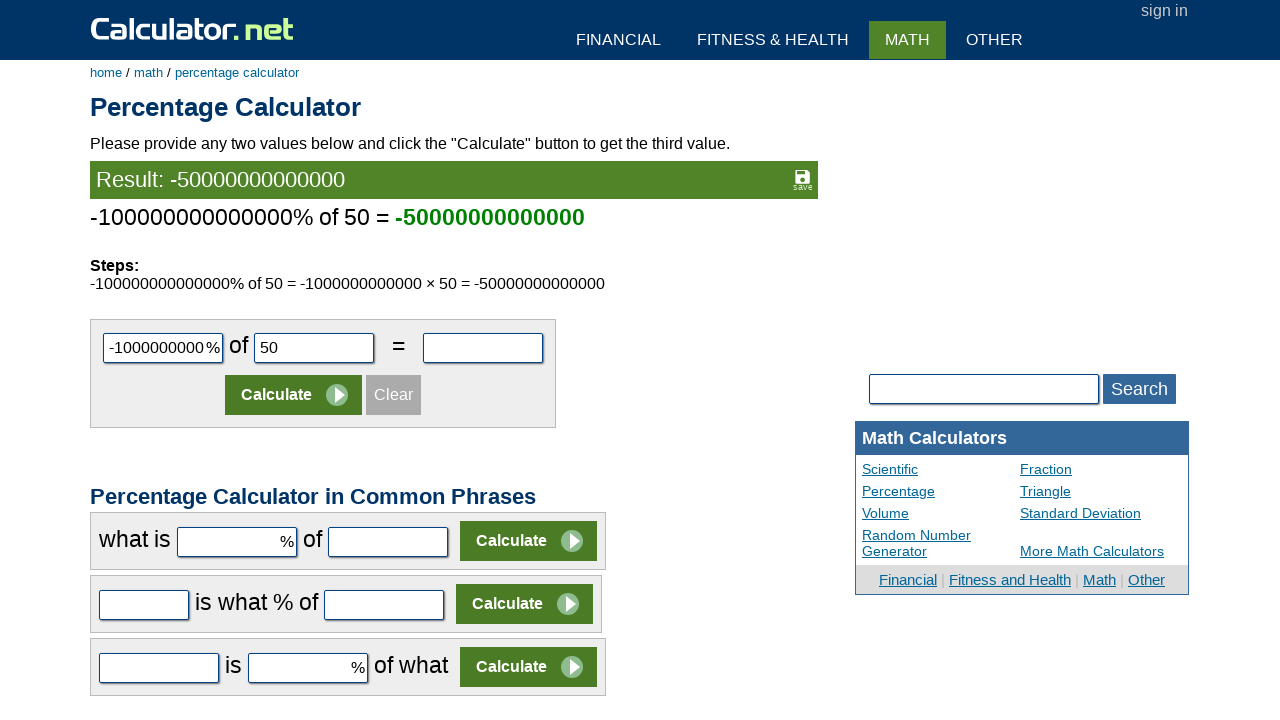